Tests Python.org search functionality by entering a search query and submitting the form

Starting URL: http://www.python.org

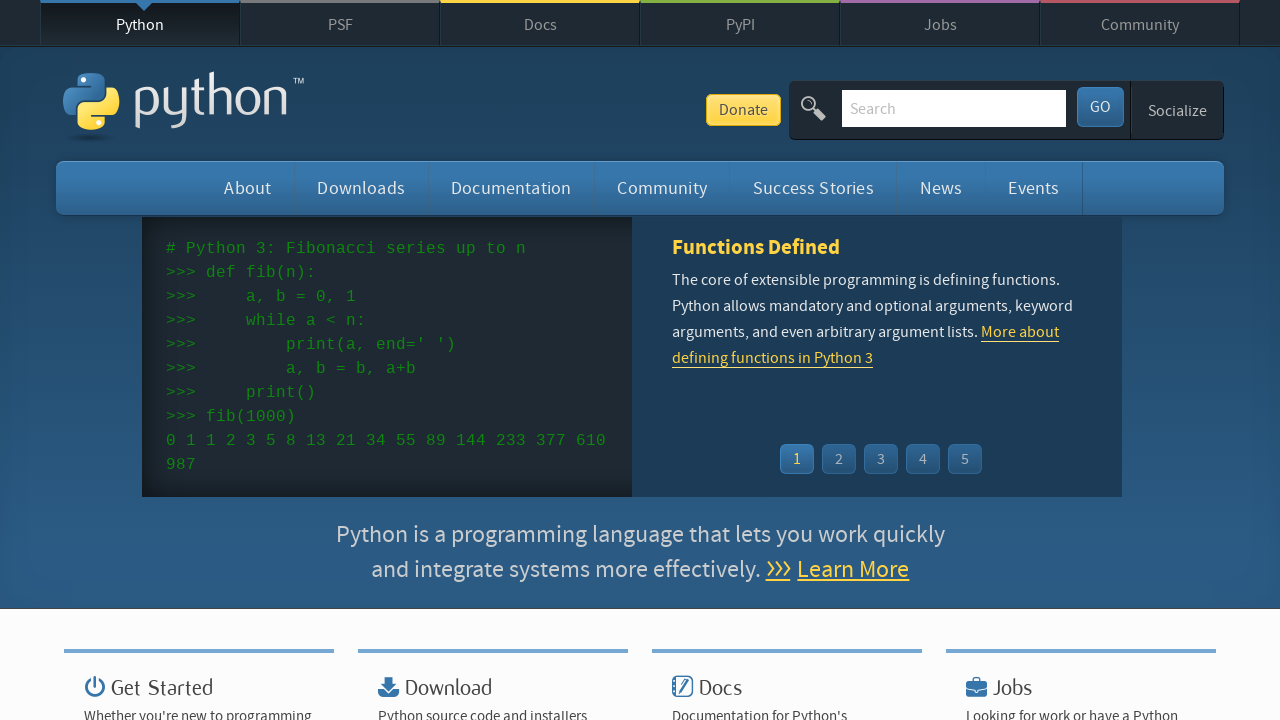

Located search input field by name 'q'
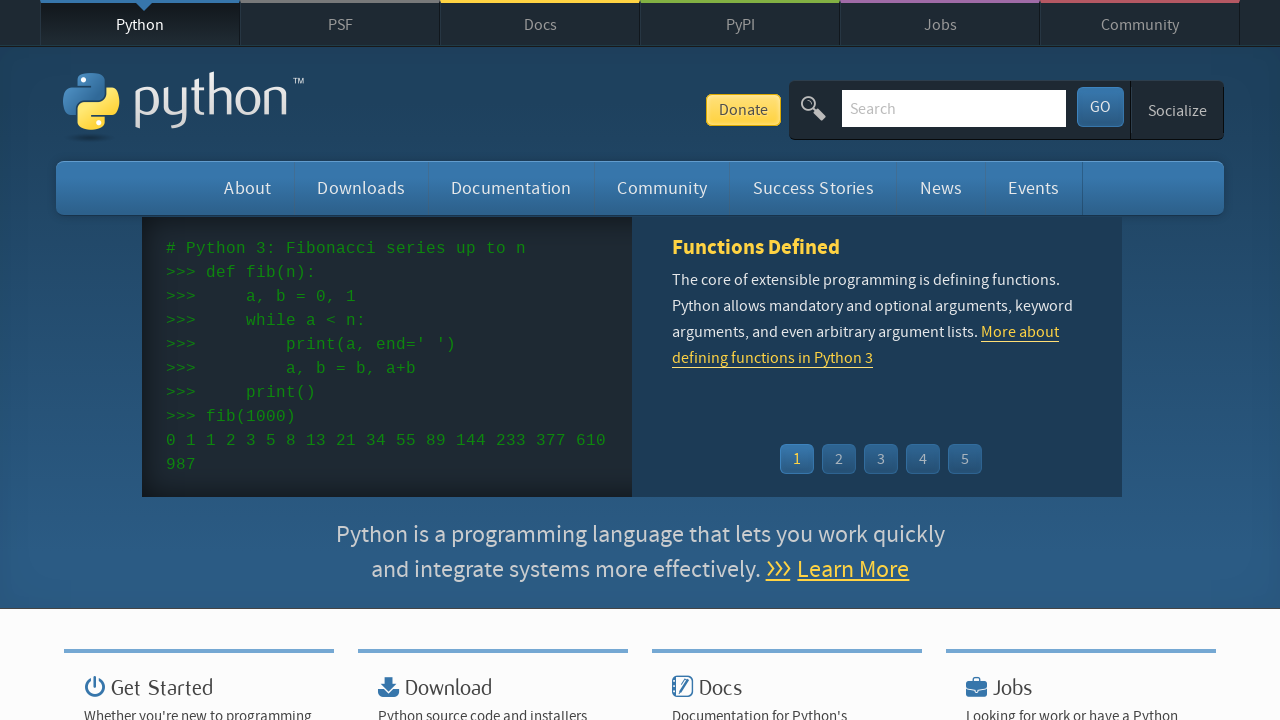

Clicked search input field to focus at (954, 108) on input[name='q']
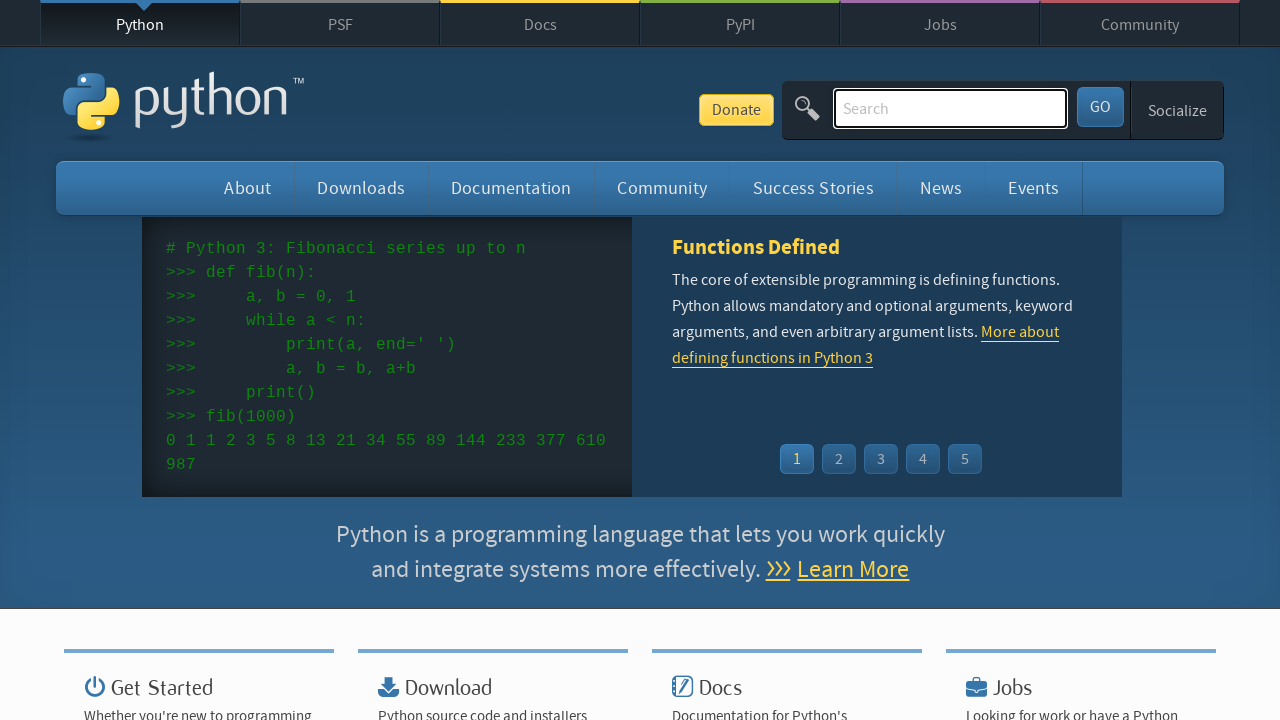

Cleared search input field on input[name='q']
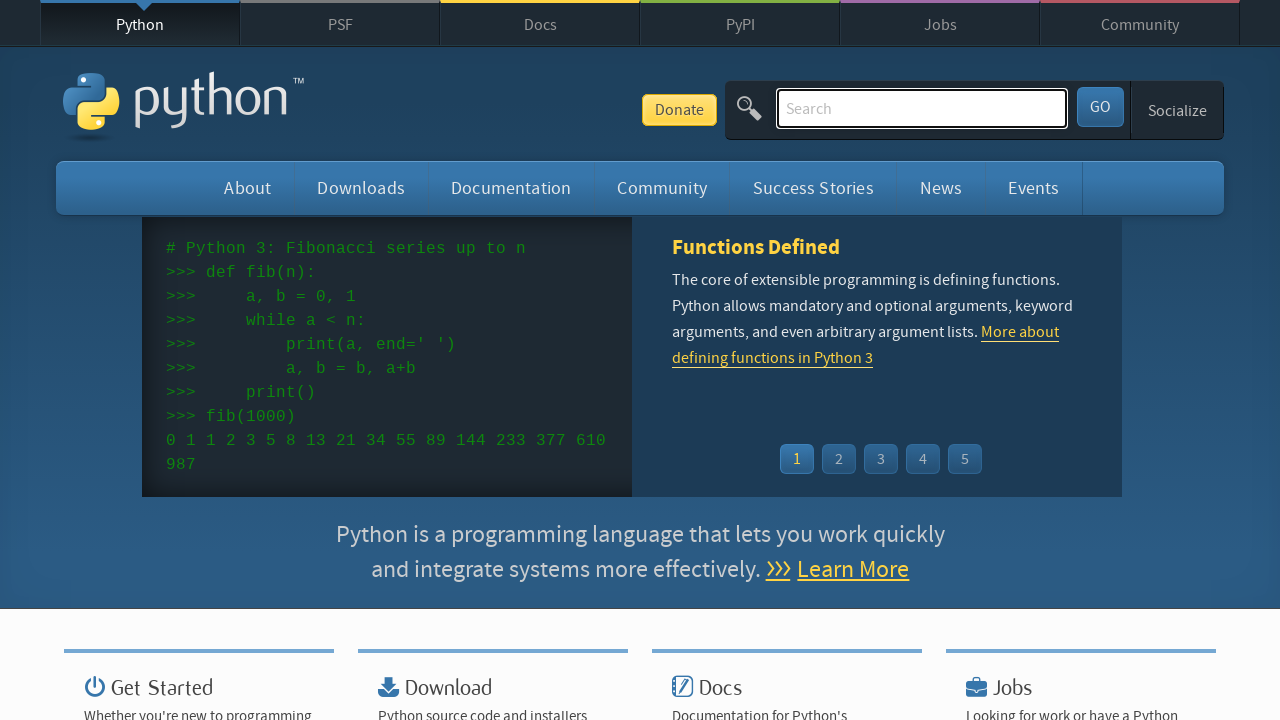

Entered search query 'pycon' on input[name='q']
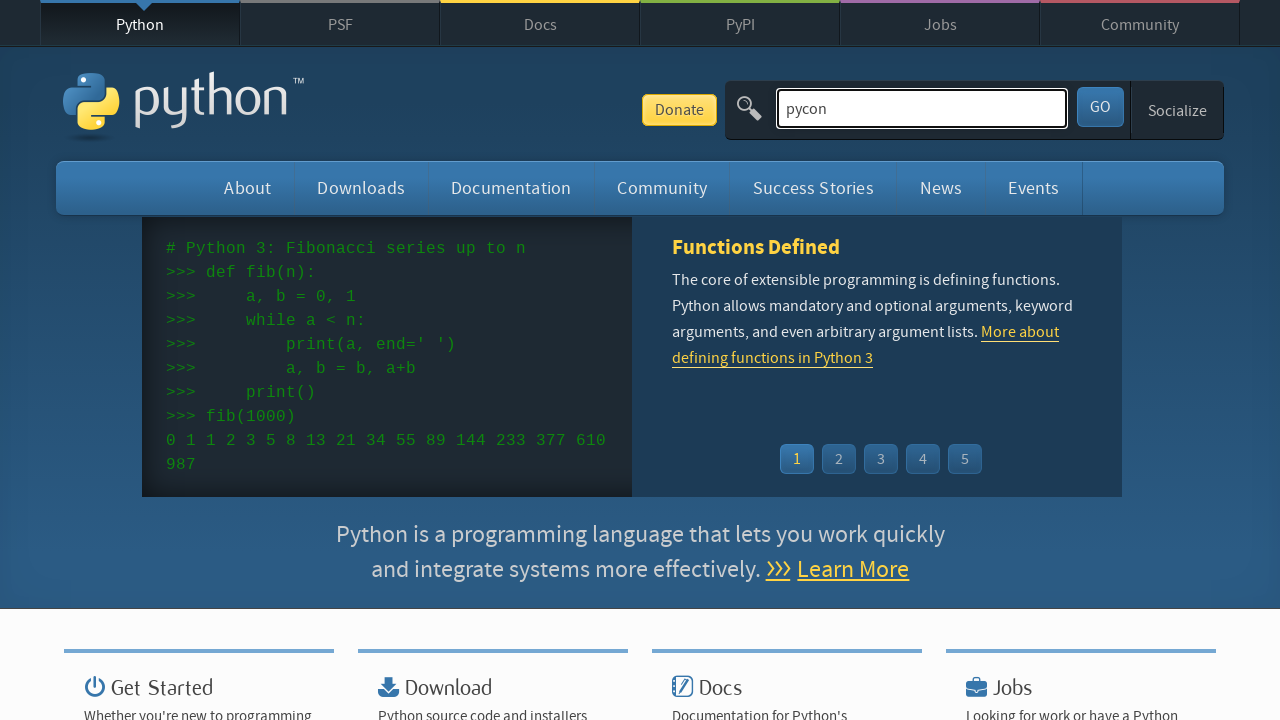

Submitted search form by pressing Enter on input[name='q']
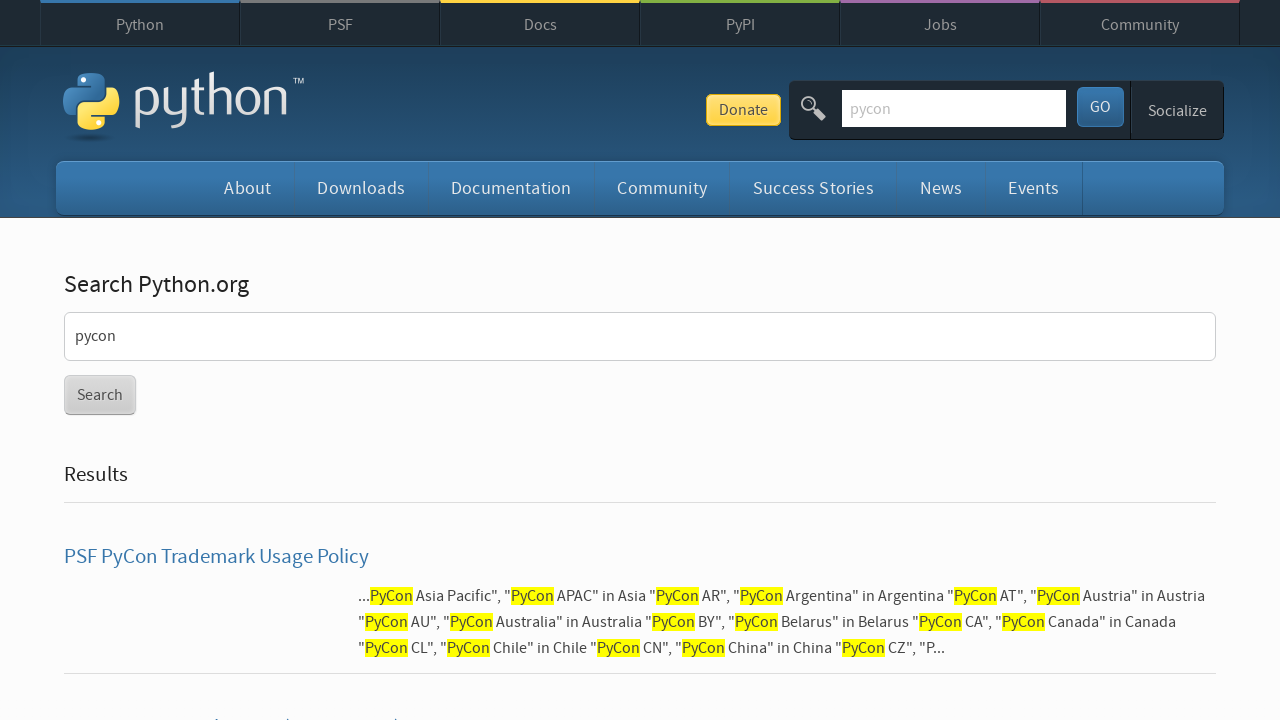

Waited for search results page to load (networkidle)
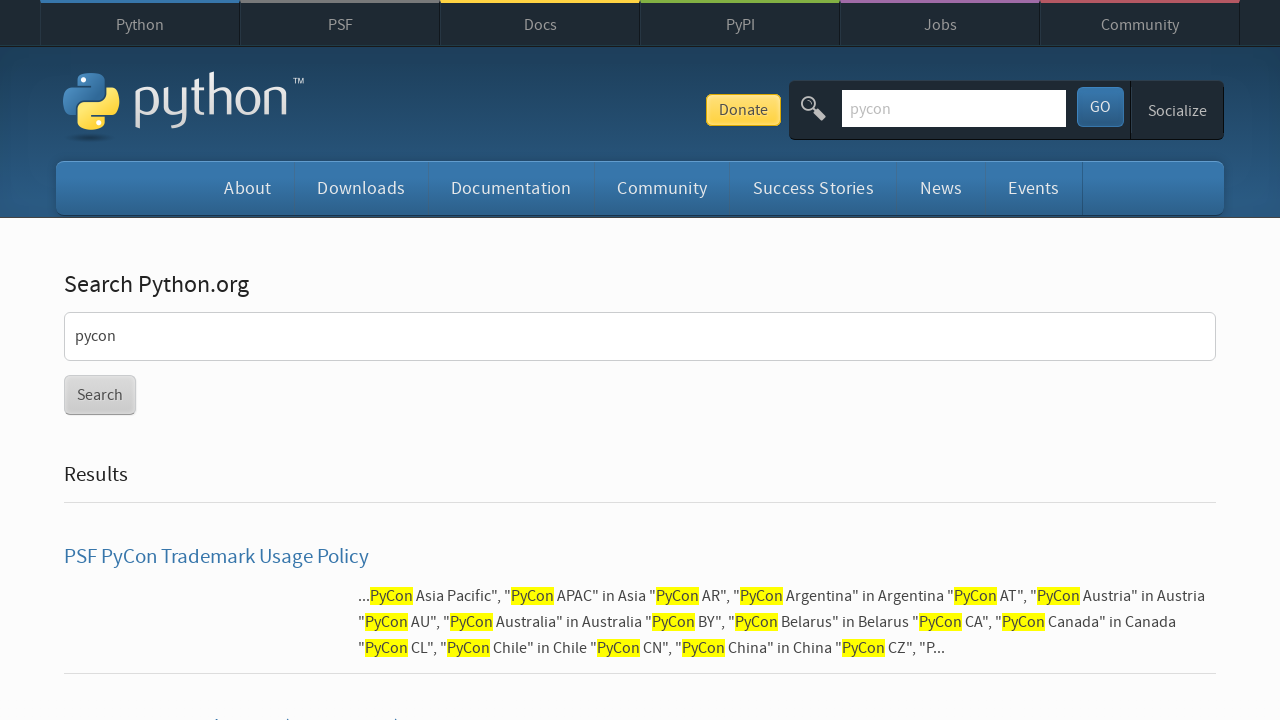

Verified search returned results (no 'No results found' message)
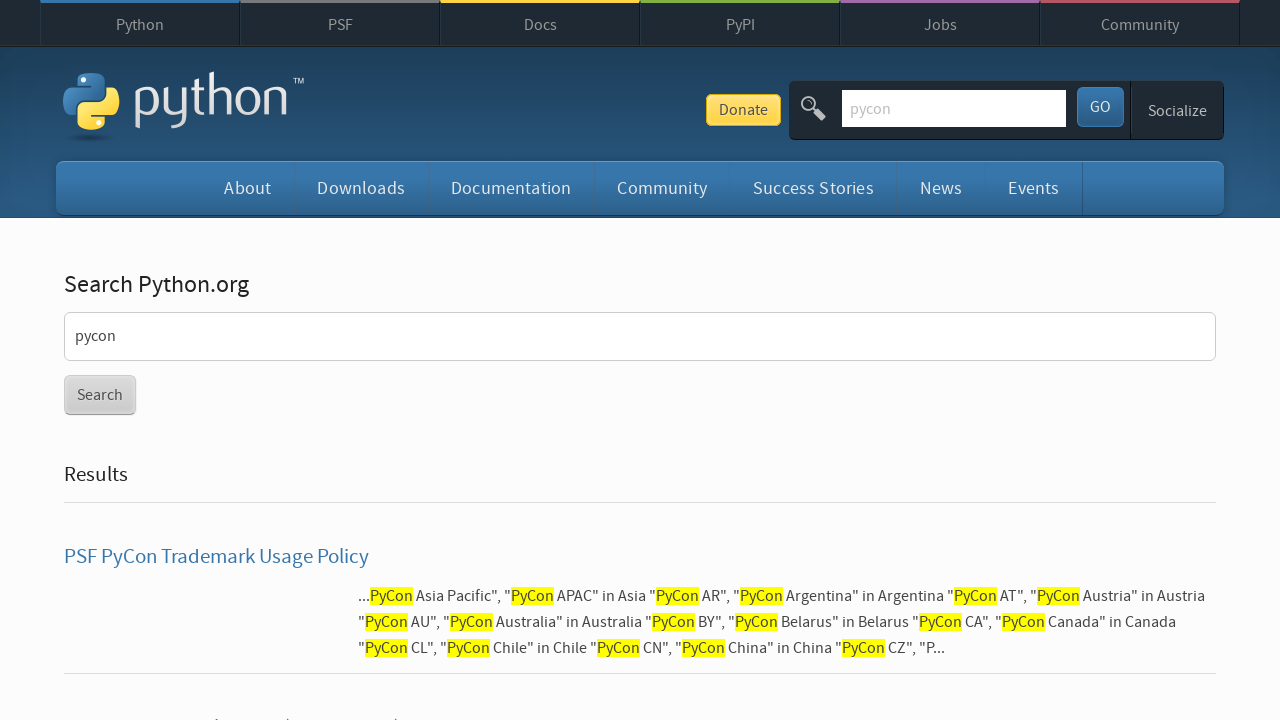

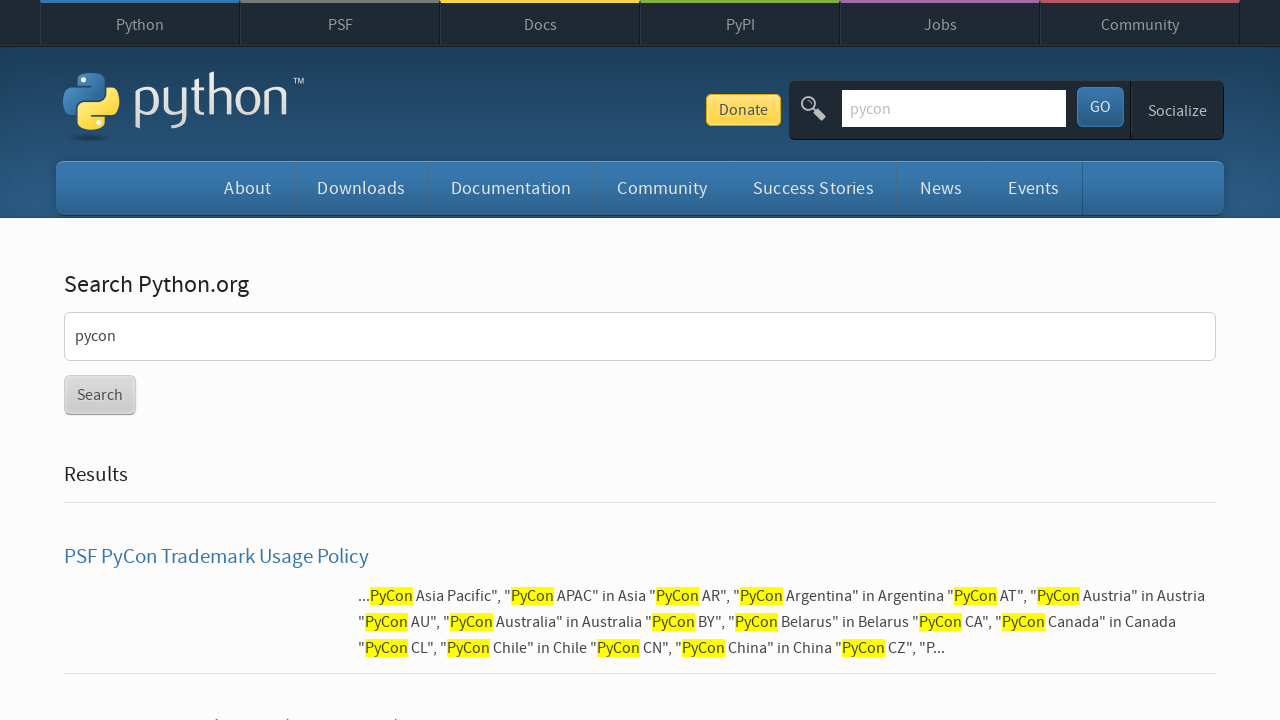